Searches for a Macbook Air product and verifies that search results are displayed

Starting URL: http://opencart.abstracta.us/

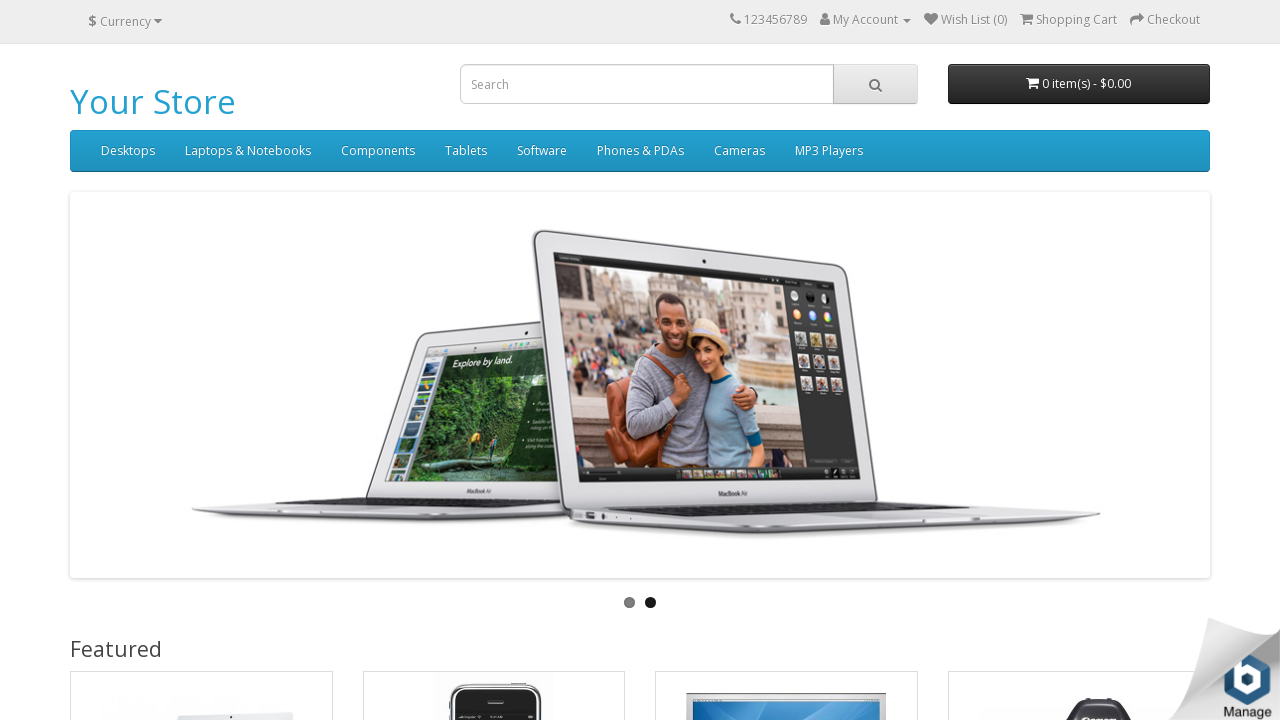

Filled search field with 'Macbook Air' on xpath=//*[@id='search']/input
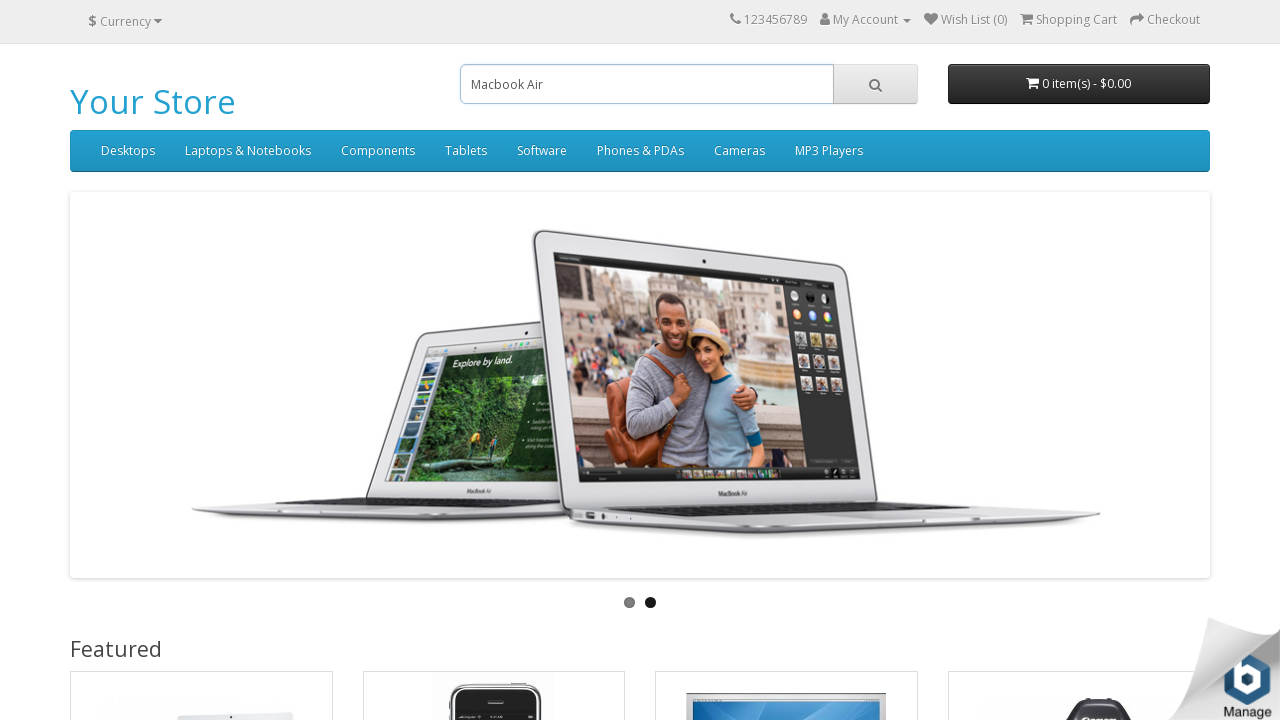

Pressed Enter to submit search query on xpath=//*[@id='search']/input
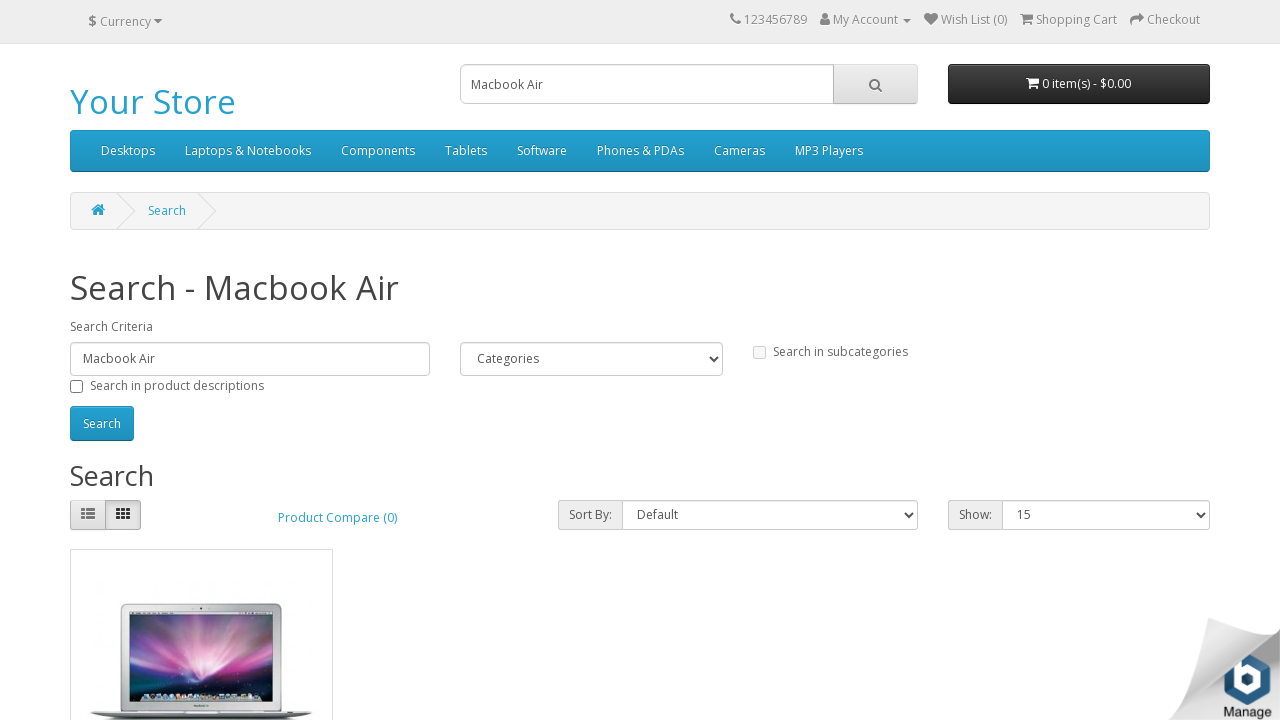

Search results loaded - product image visible
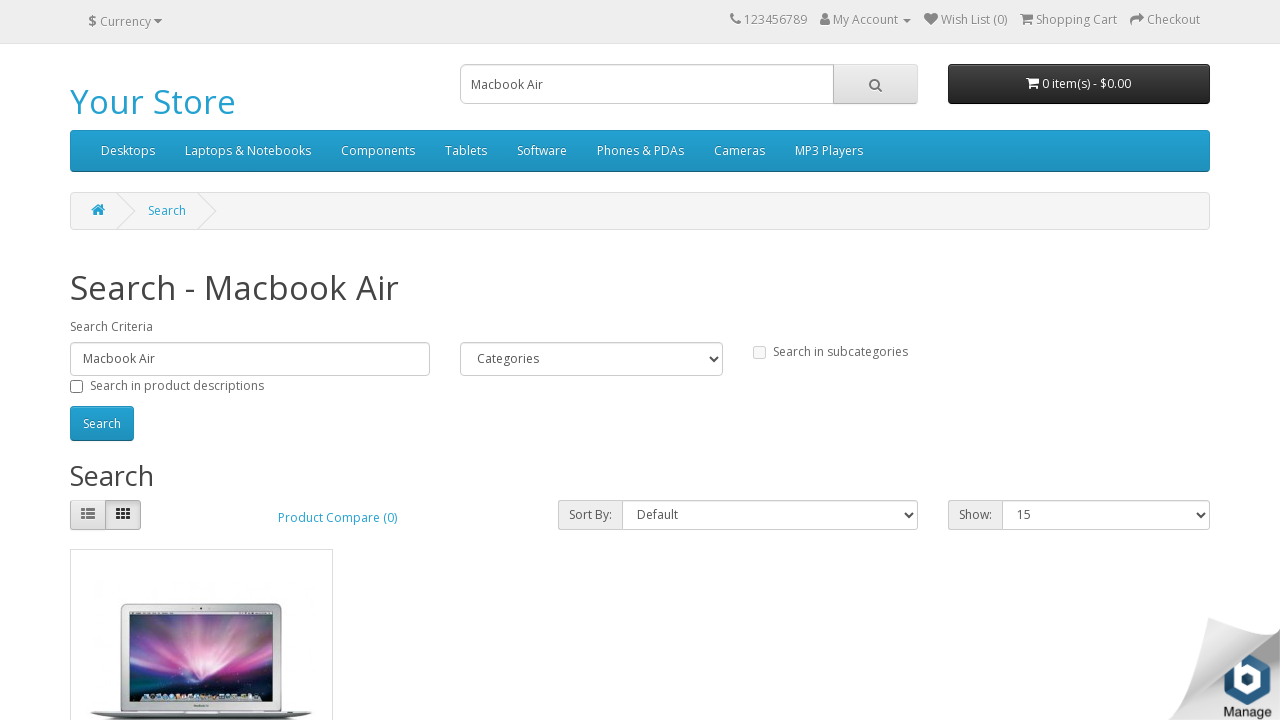

Verified that Macbook Air search result is displayed
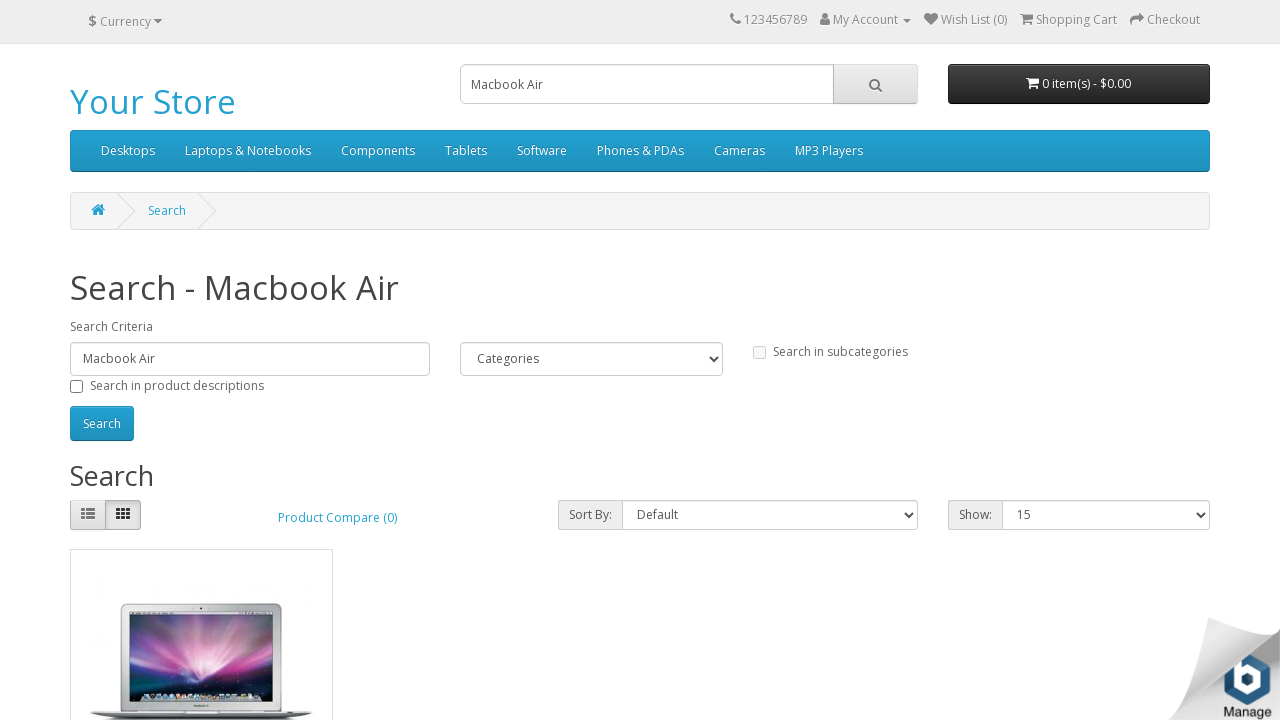

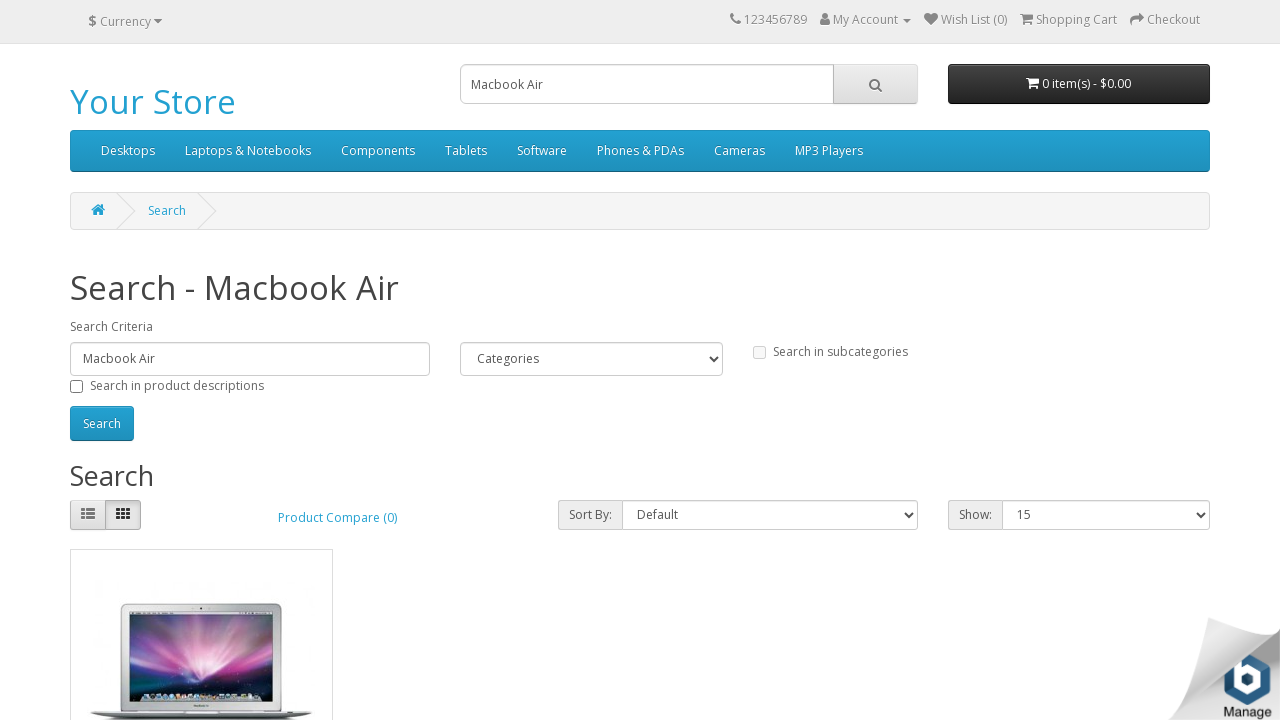